Tests GitHub issue search functionality by searching for a specific repository, navigating to it, clicking the Issues tab, and verifying that issue #2 exists

Starting URL: https://github.com

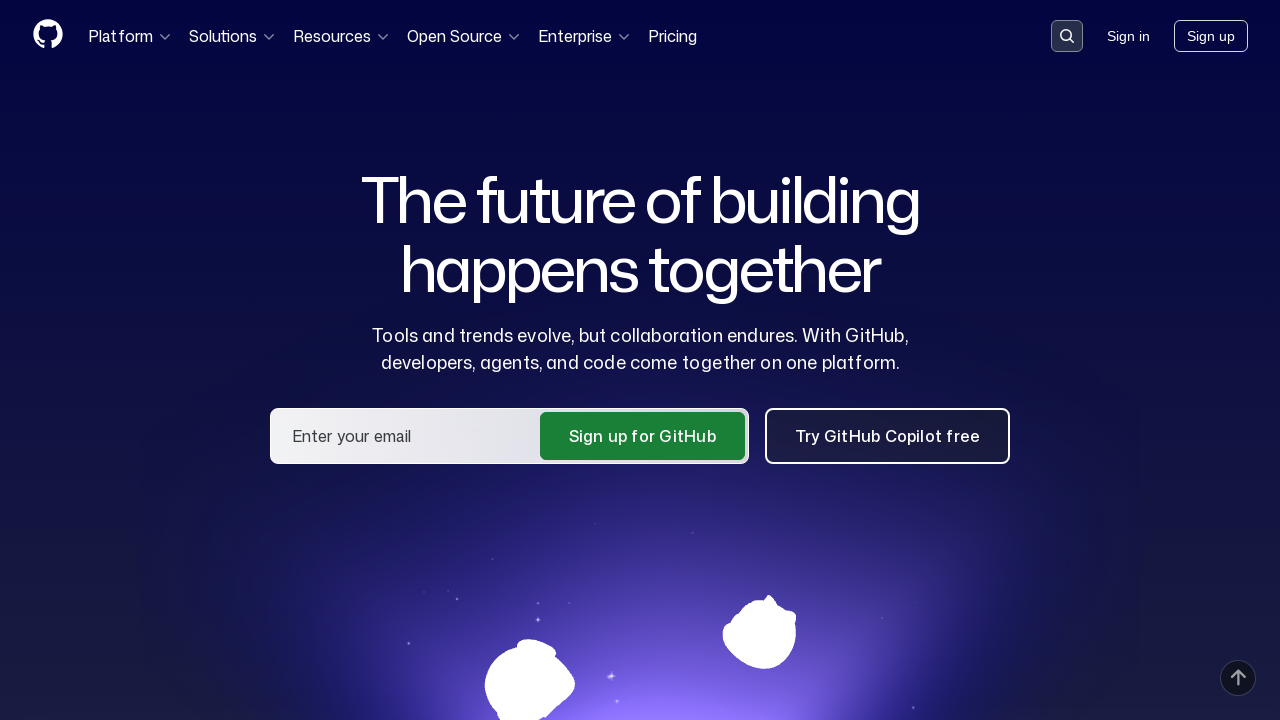

Clicked on the search input field at (1067, 36) on .search-input
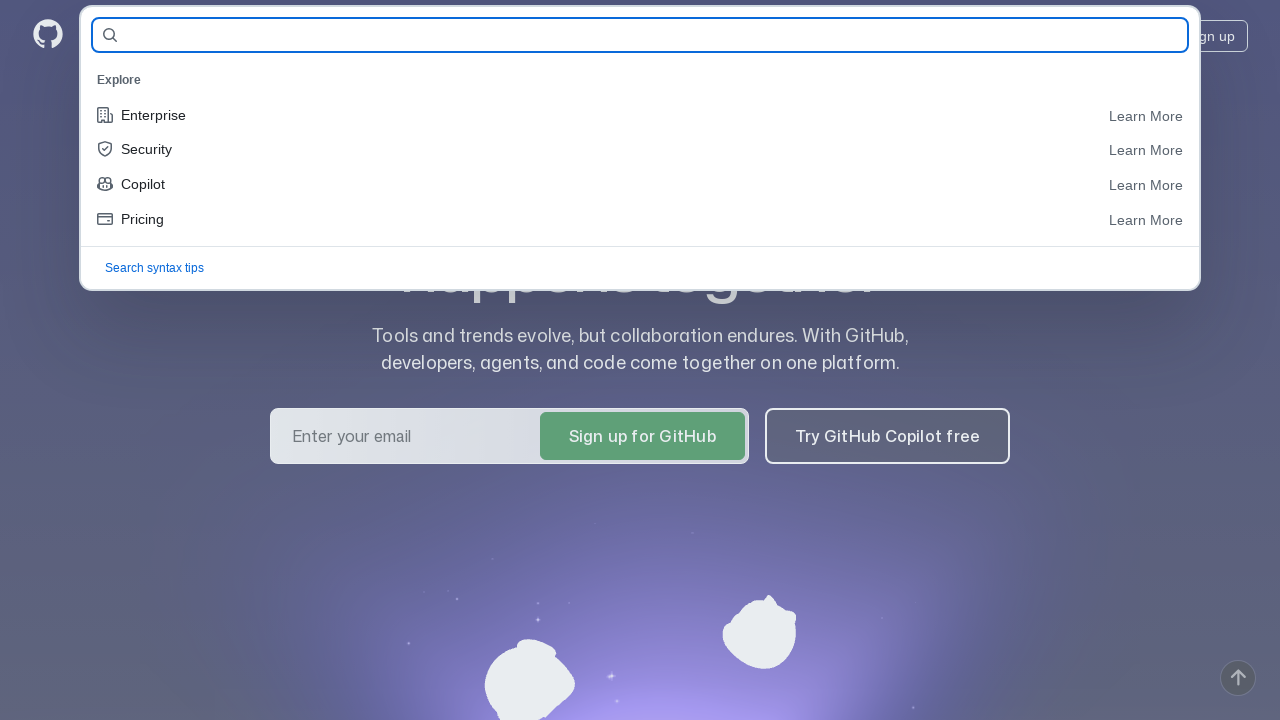

Filled search query with 'ArtemSafin/qaguru_hw3' on #query-builder-test
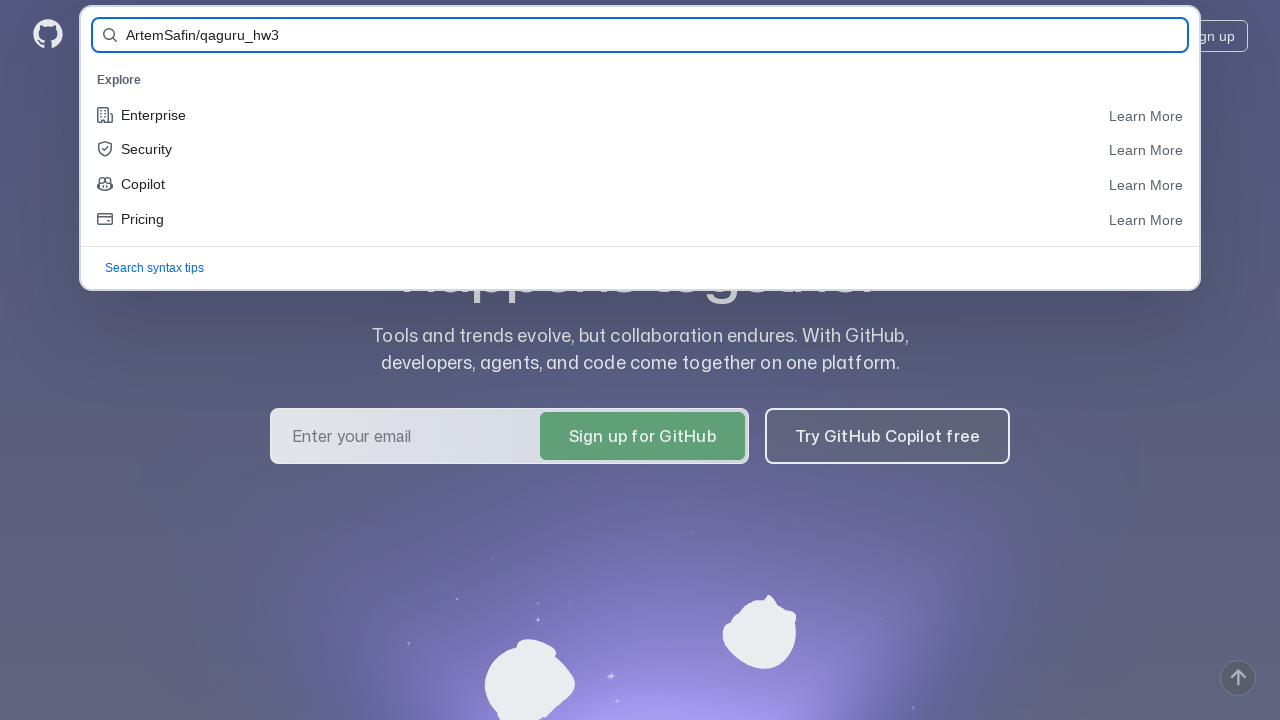

Pressed Enter to submit the search query on #query-builder-test
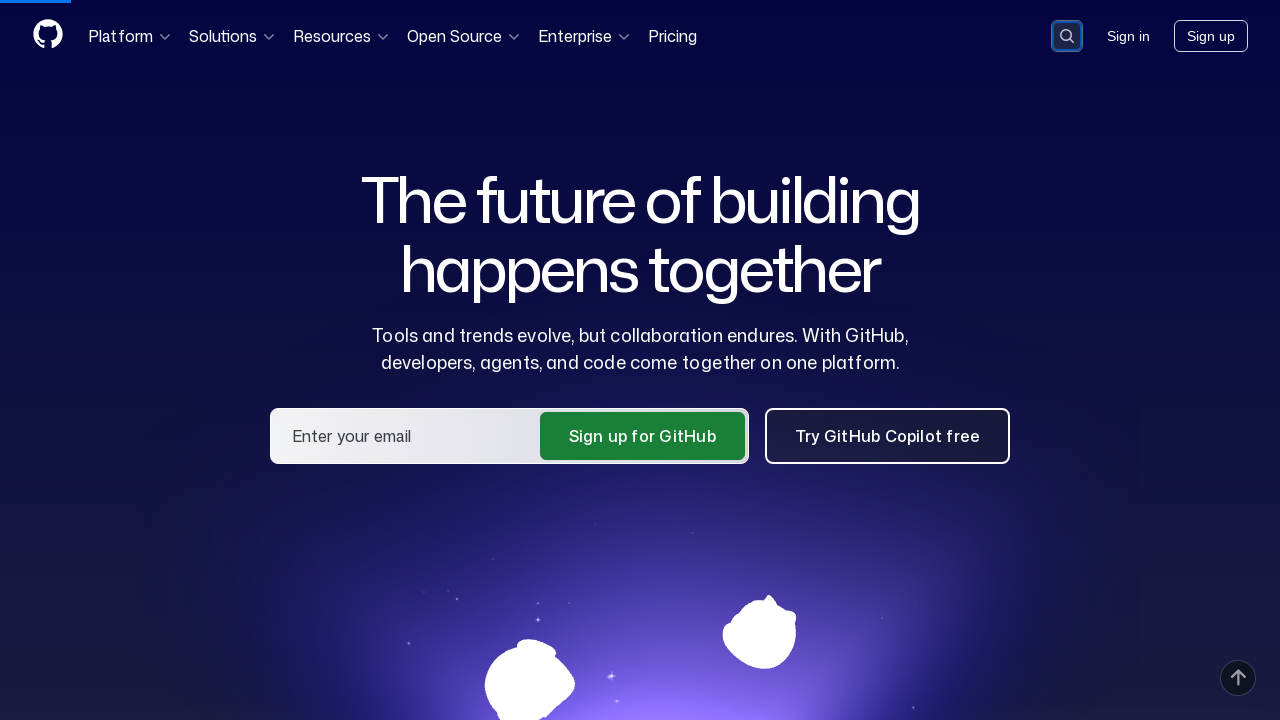

Clicked on the repository link 'ArtemSafin/qaguru_hw3' in search results at (460, 161) on a:has-text('ArtemSafin/qaguru_hw3')
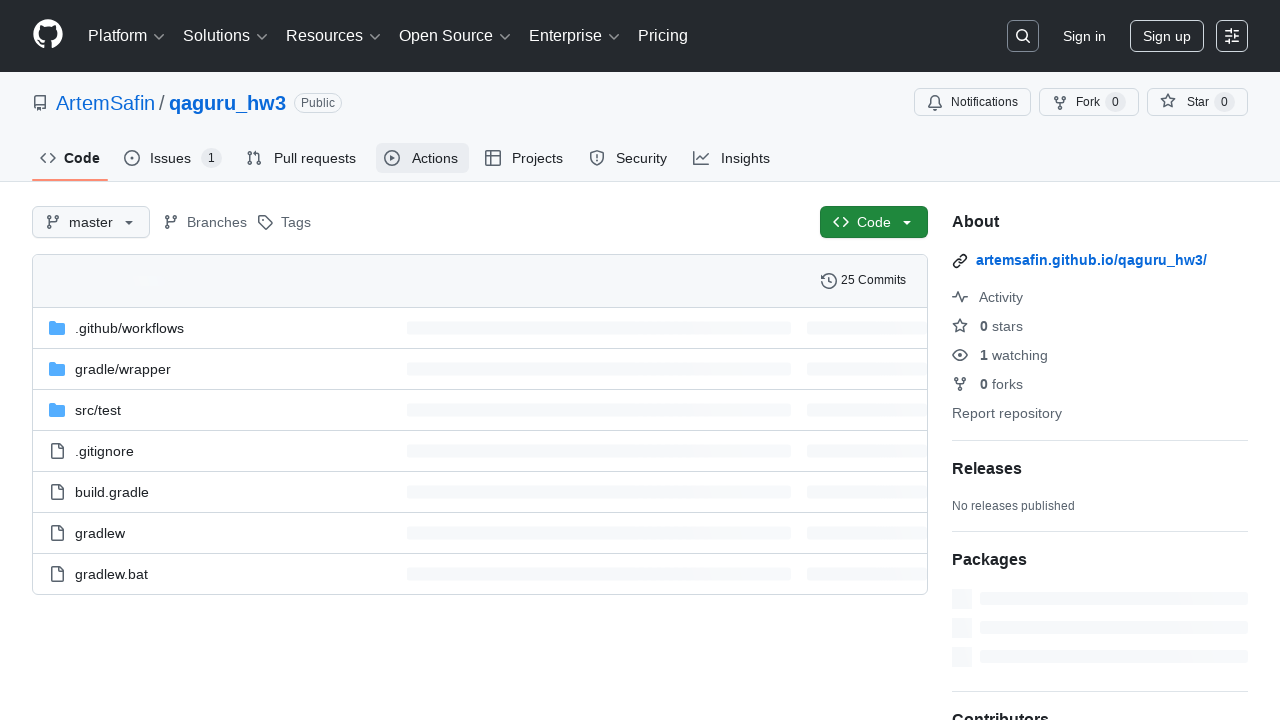

Clicked on the Issues tab at (173, 158) on #issues-tab
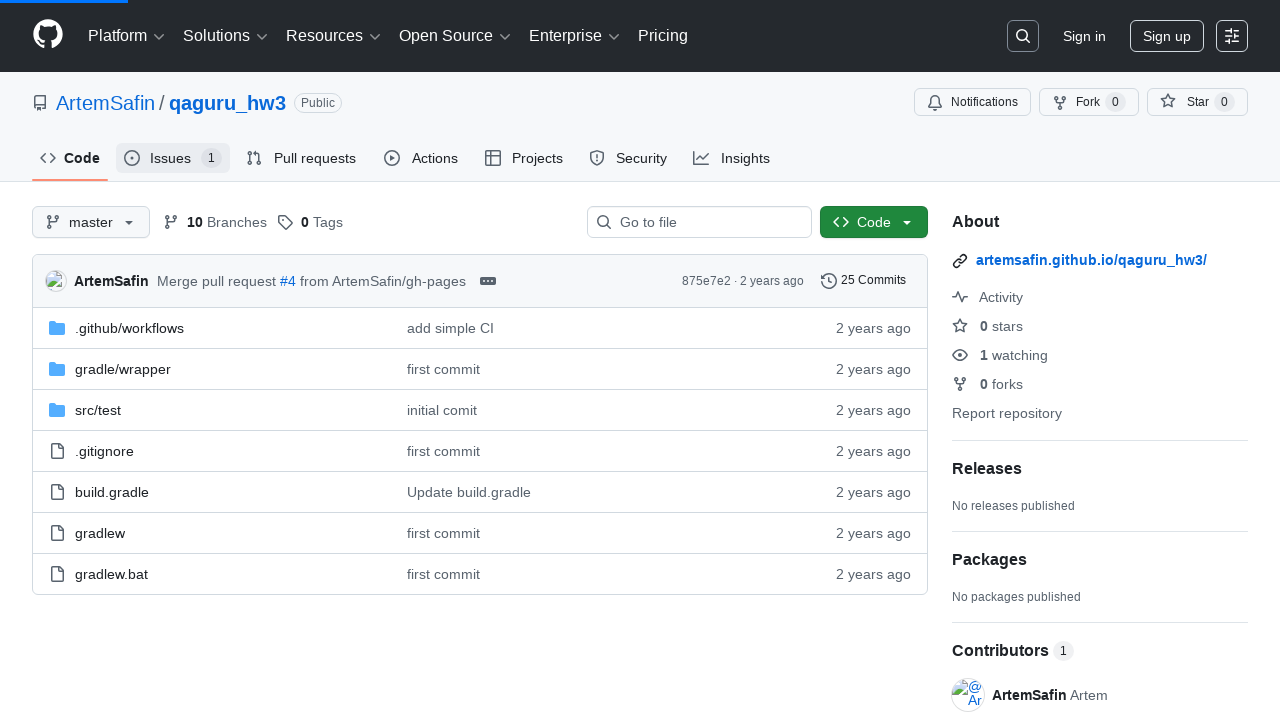

Verified that issue #2 exists in the repository
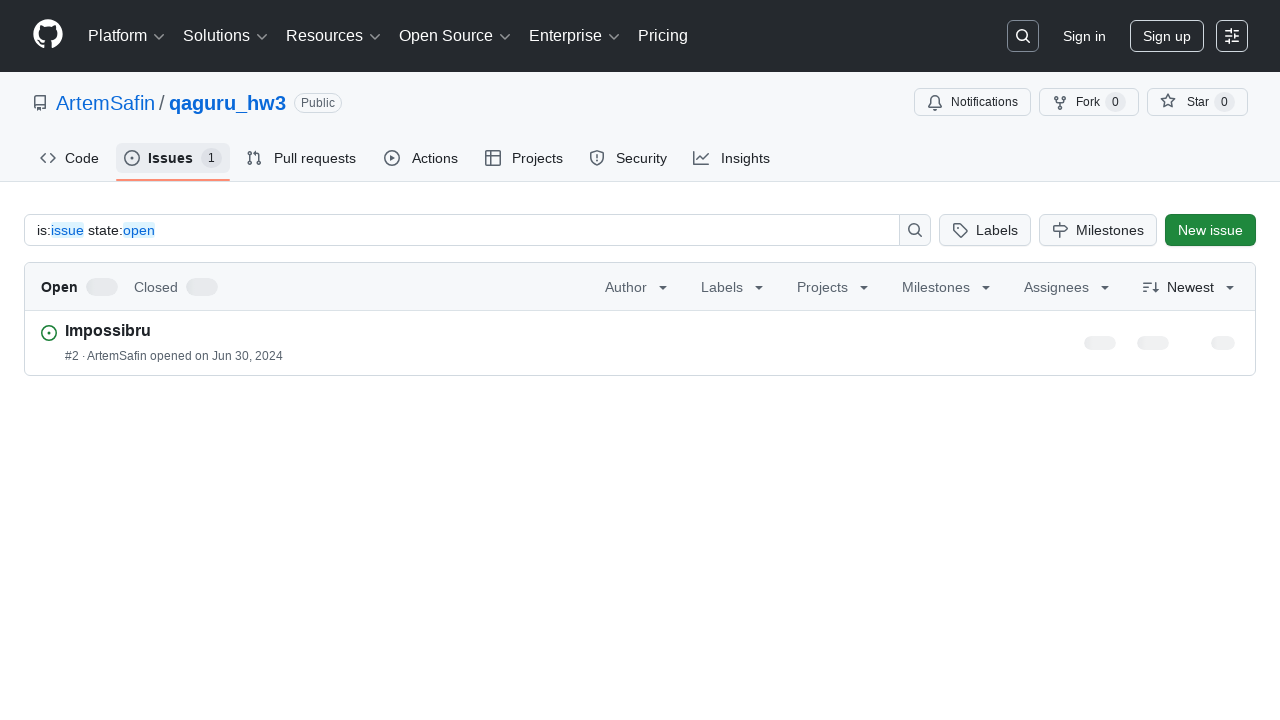

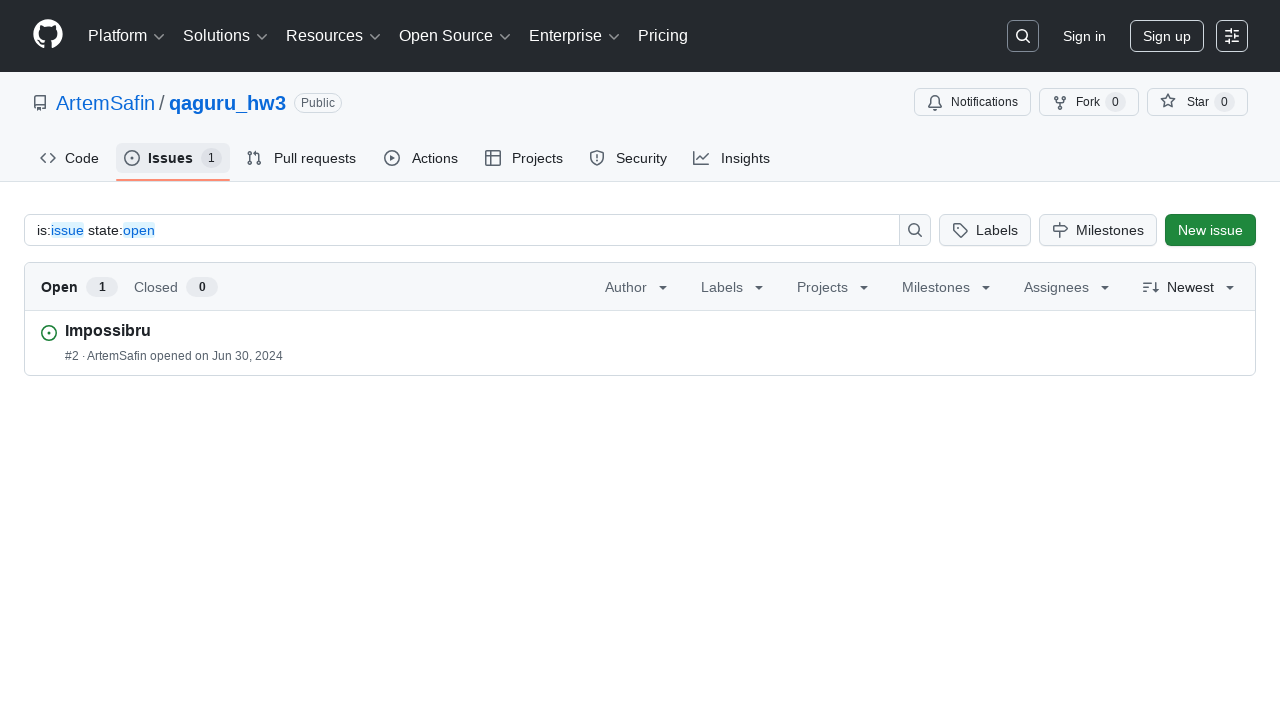